Tests a demo form by filling out various fields including first name, last name, date of birth, address, email, password, company, and comment fields.

Starting URL: https://katalon-test.s3.amazonaws.com/demo-aut/dist/html/form.html

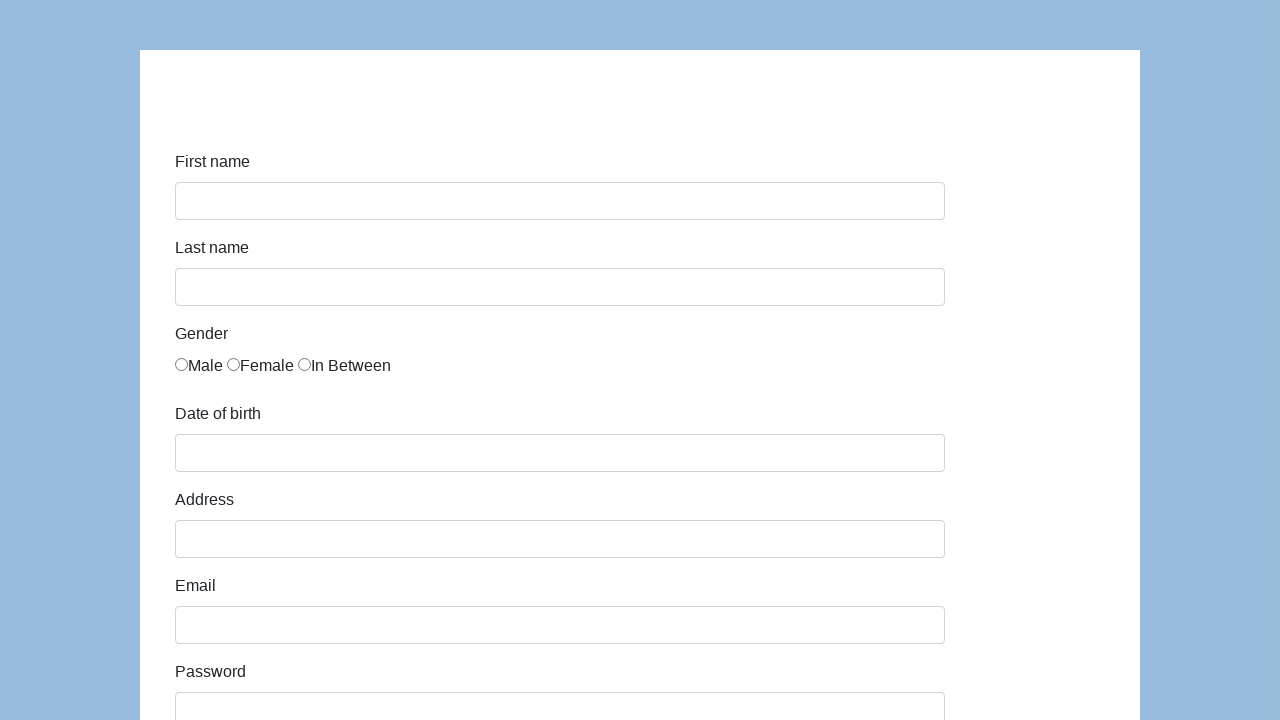

Cleared first name field on #first-name
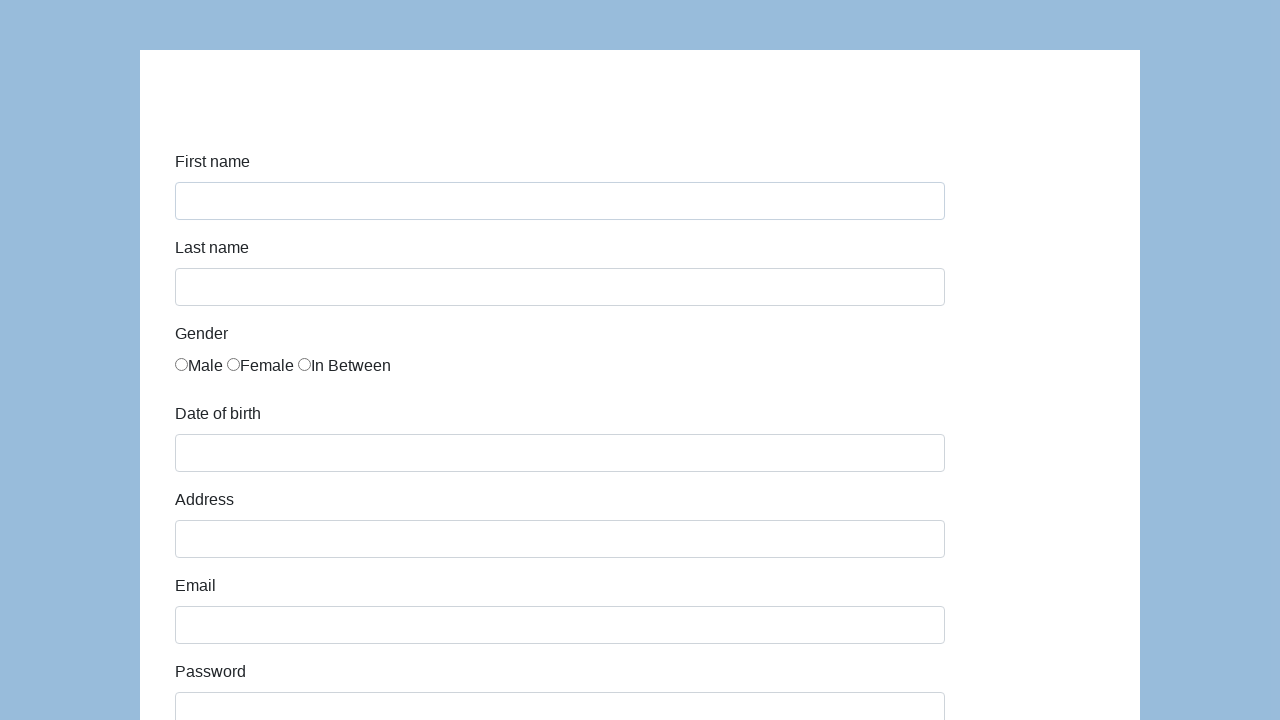

Filled first name field with 'Karol' on #first-name
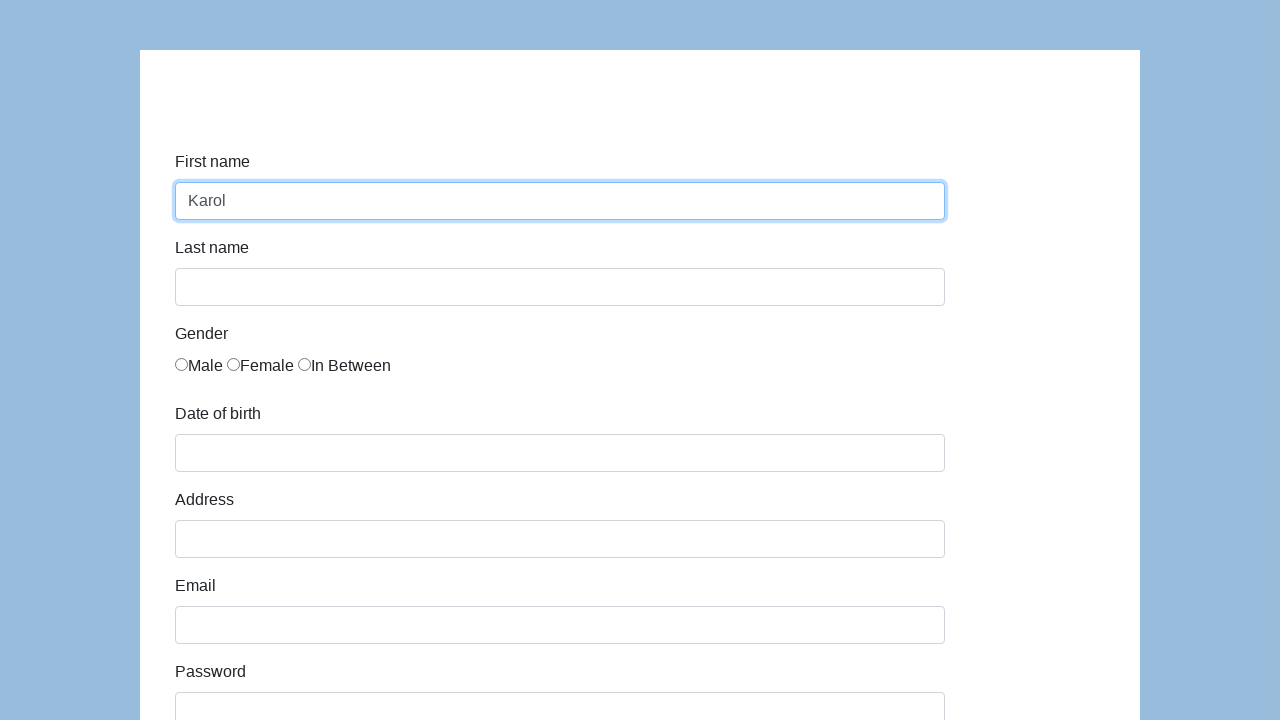

Cleared last name field on #last-name
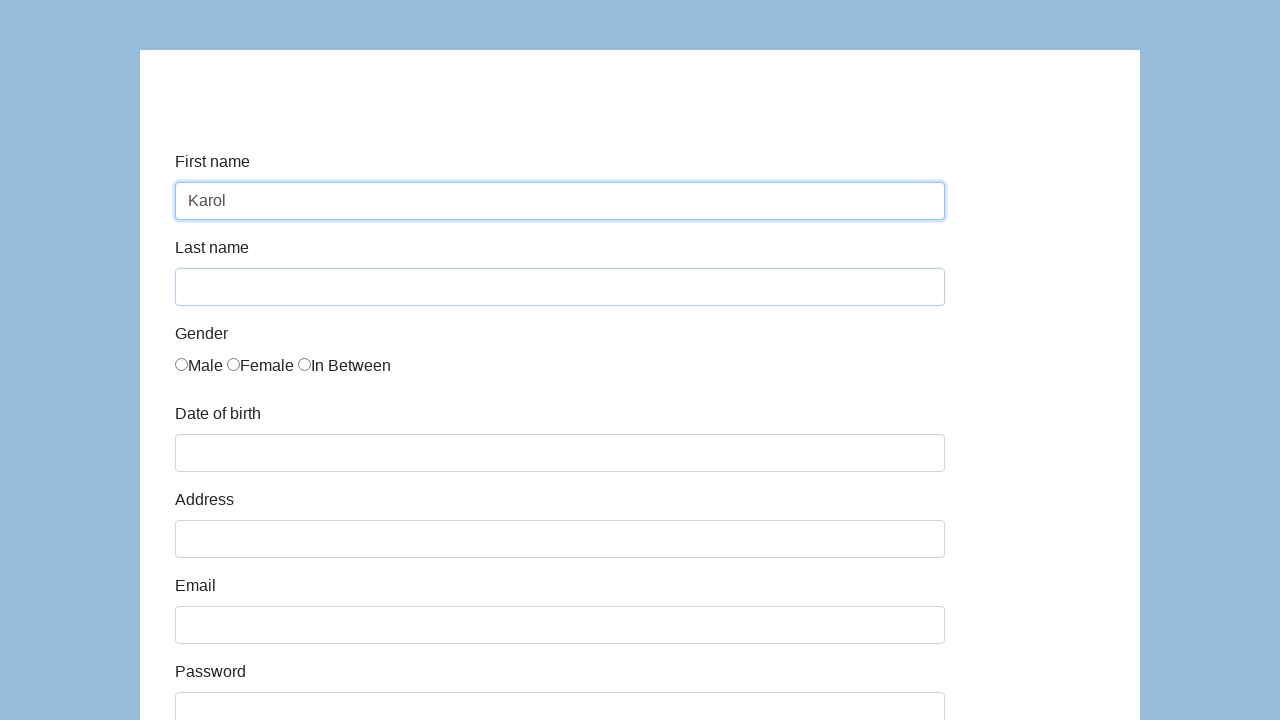

Filled last name field with 'Kowalsky' on #last-name
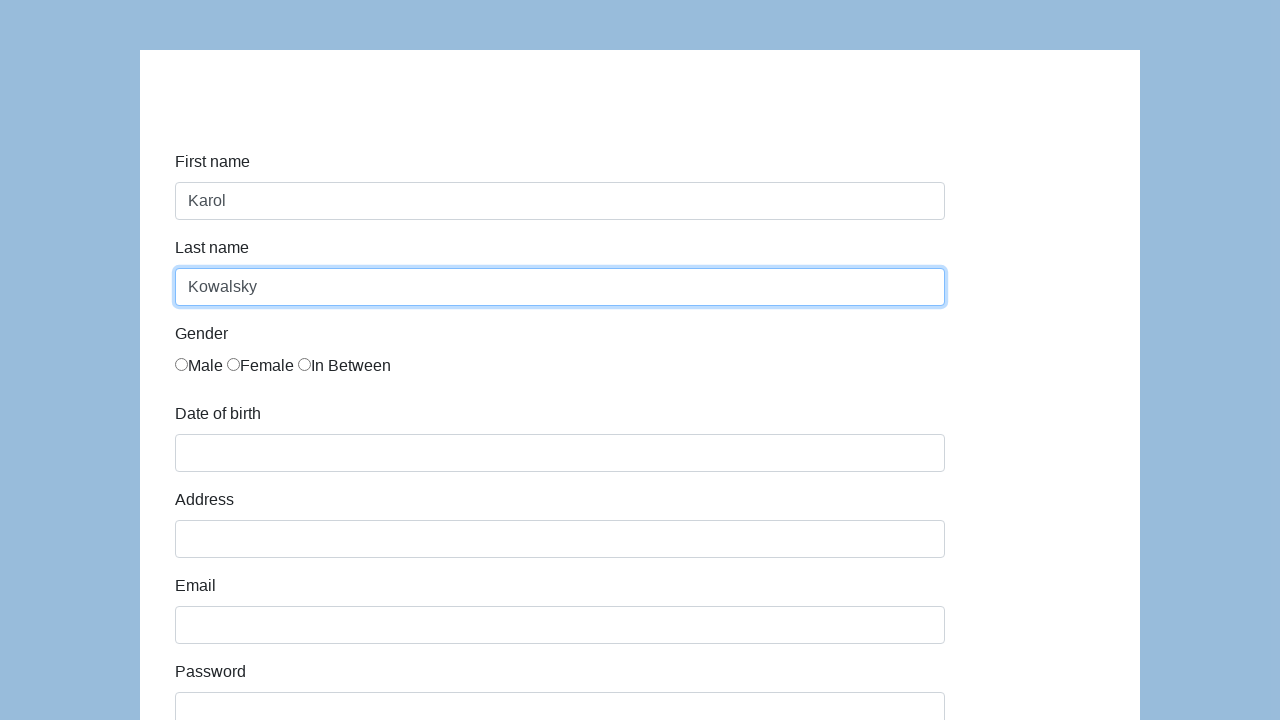

Cleared date of birth field on #dob
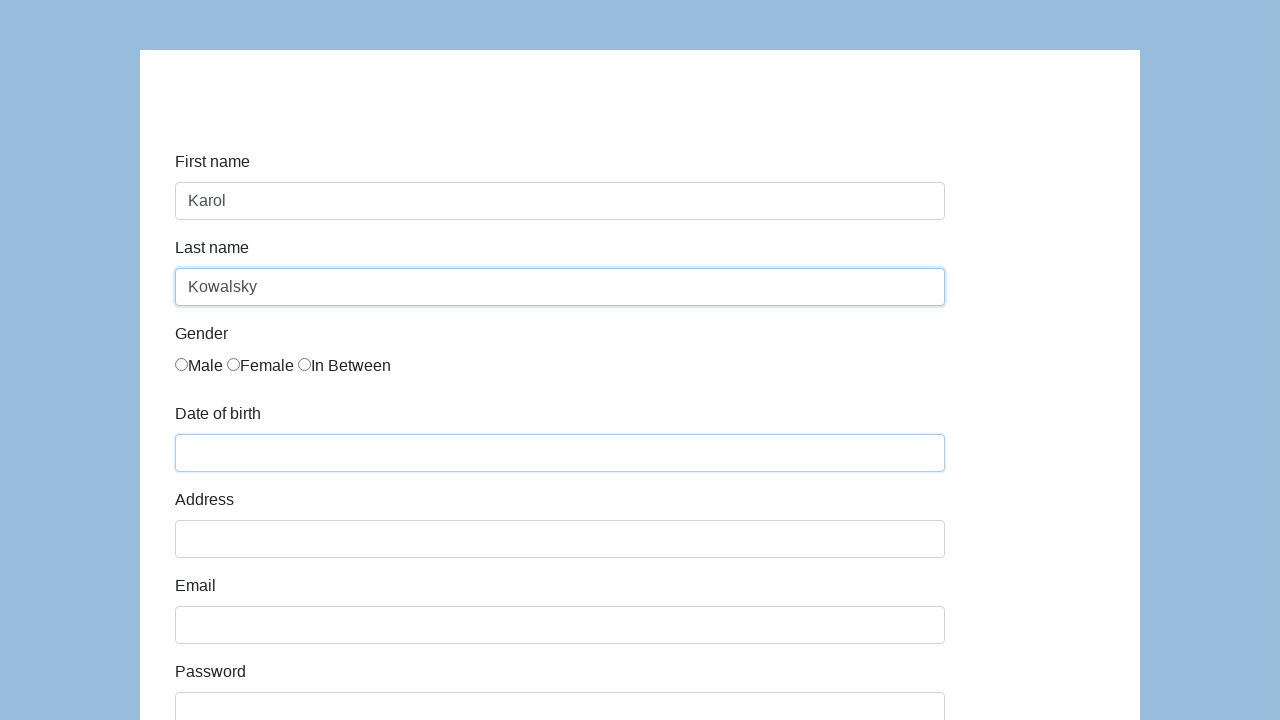

Filled date of birth field with '05/22/2010' on #dob
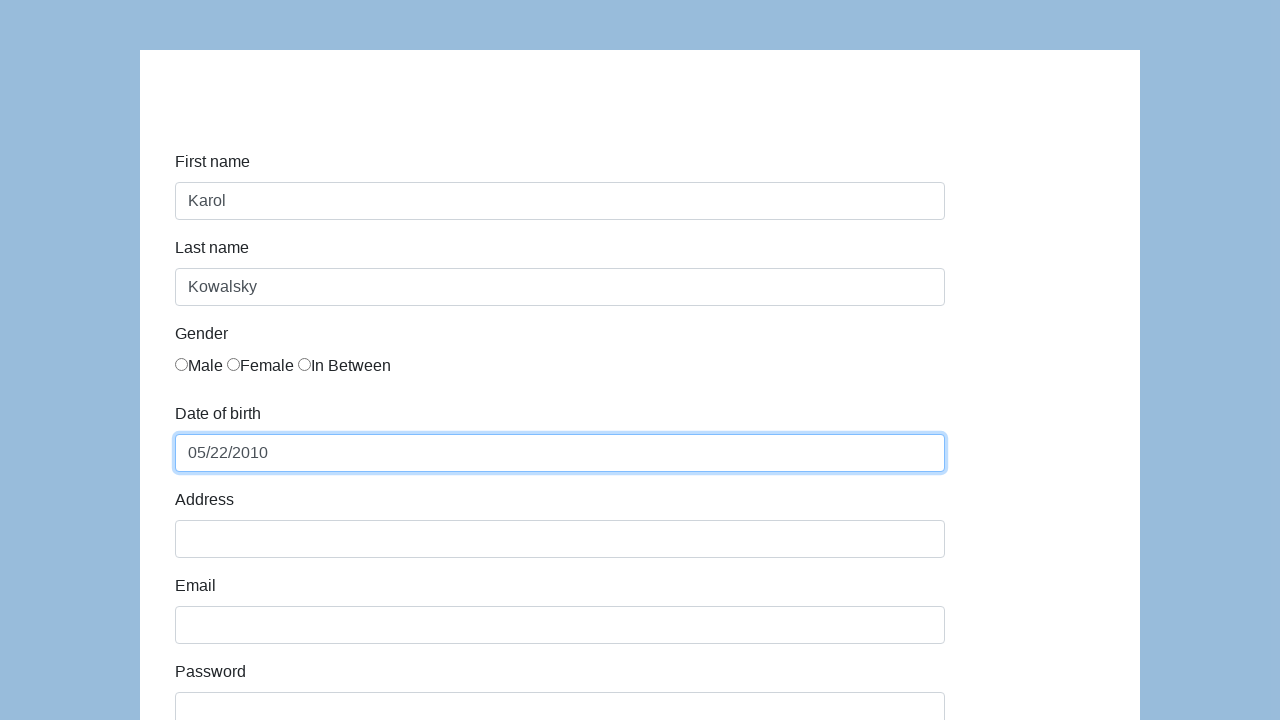

Cleared address field on #address
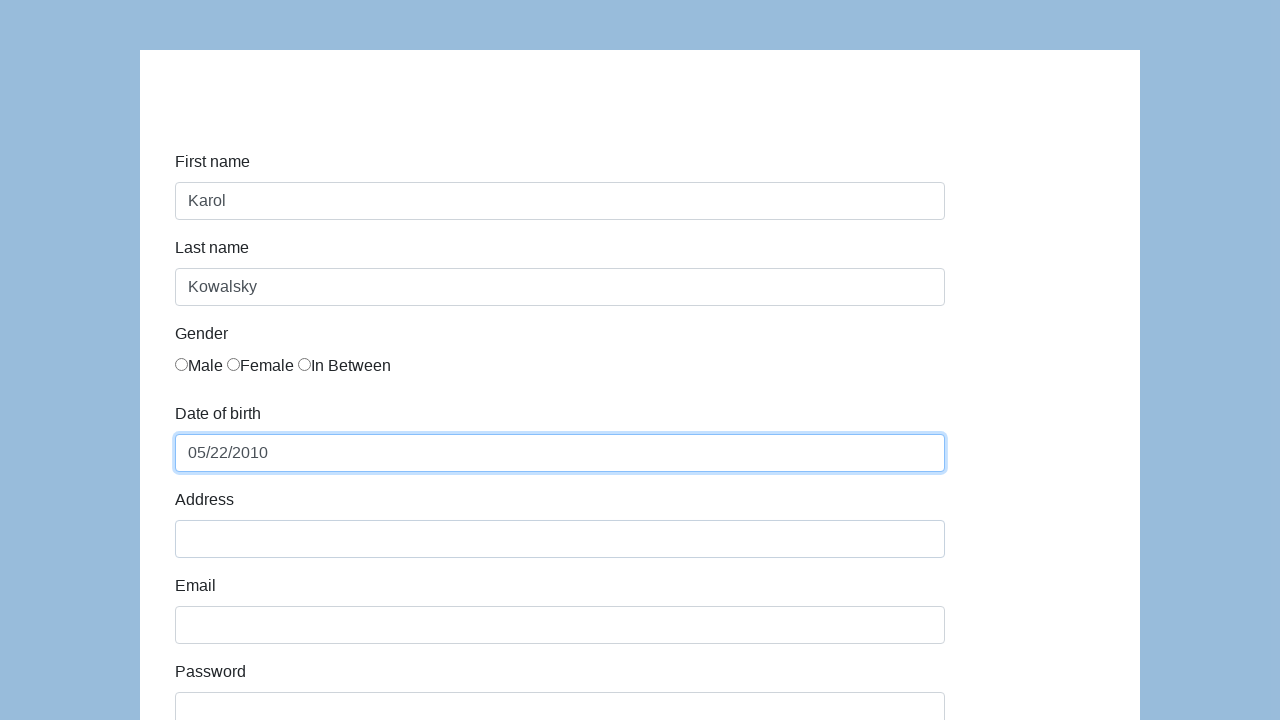

Filled address field with 'Prosta 51' on #address
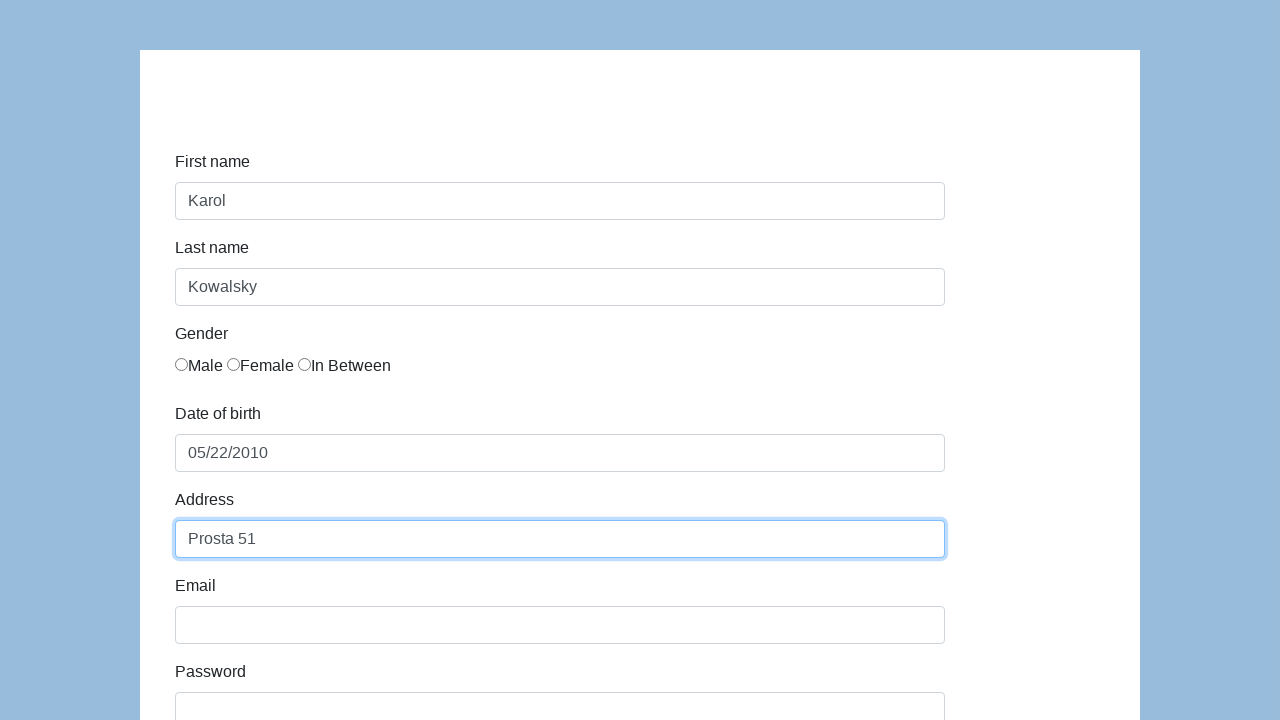

Cleared email field on #email
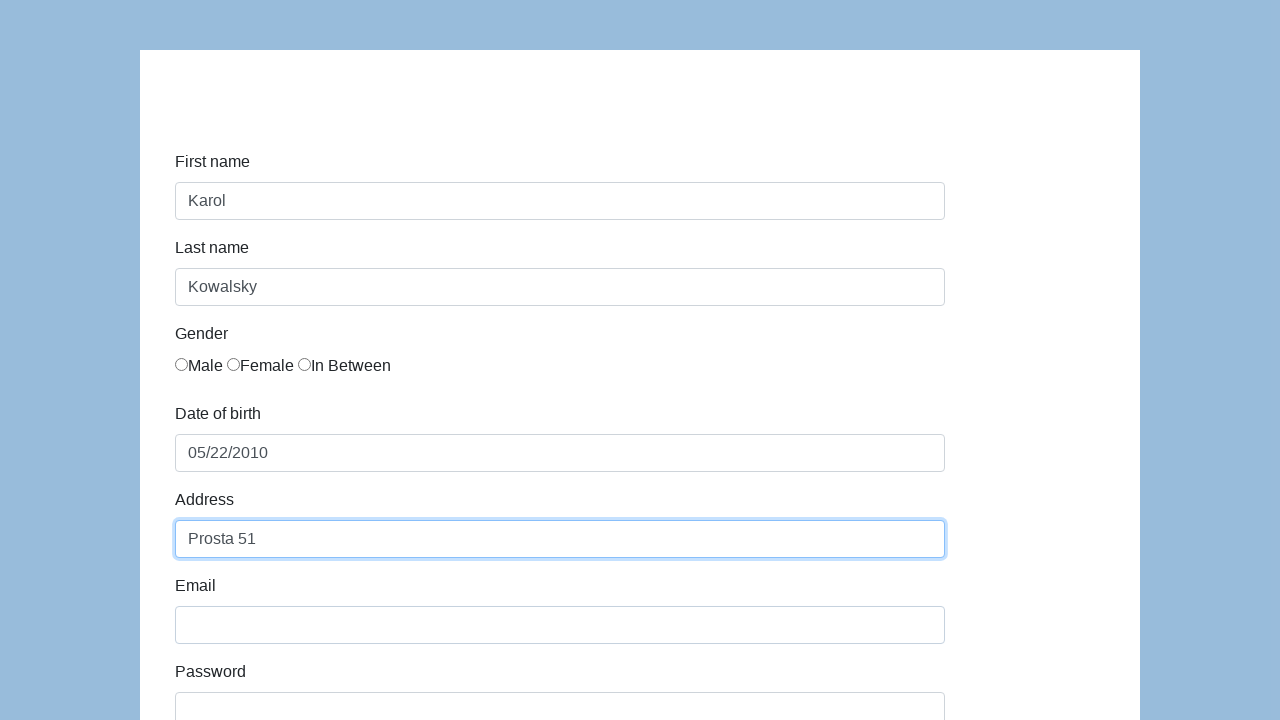

Filled email field with 'karol.kowalski@mailinator.com' on #email
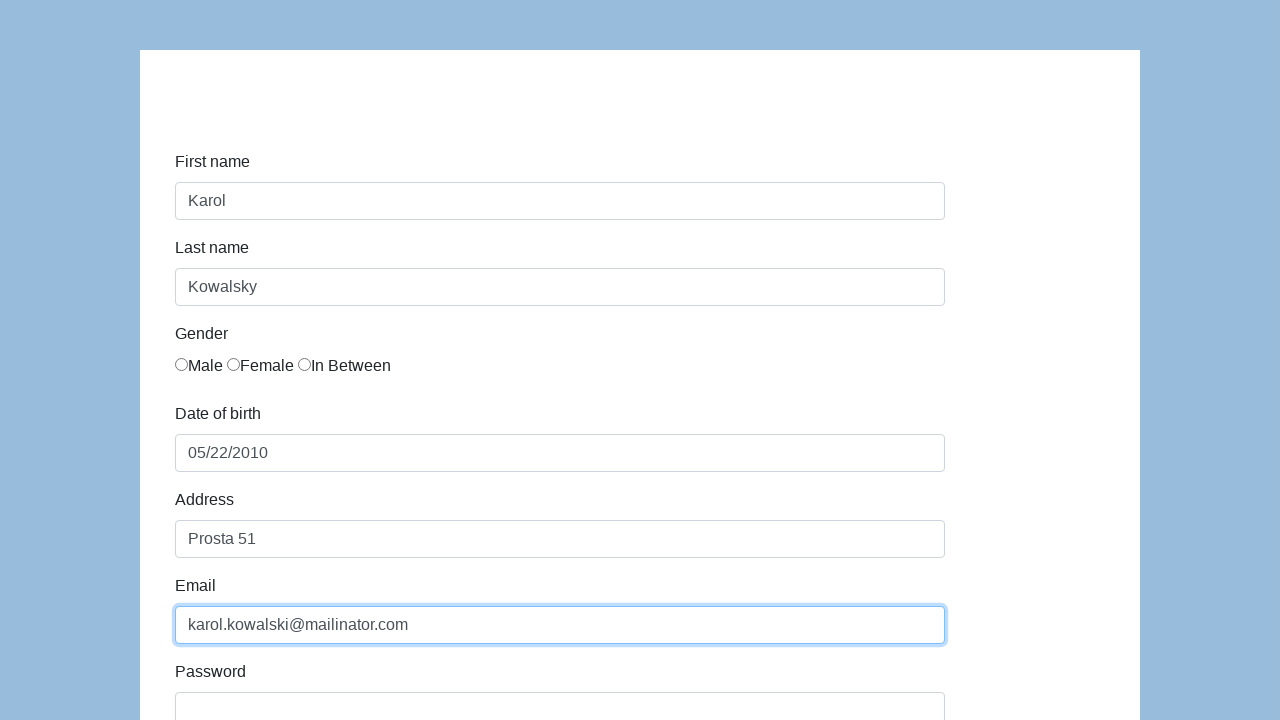

Cleared password field on #password
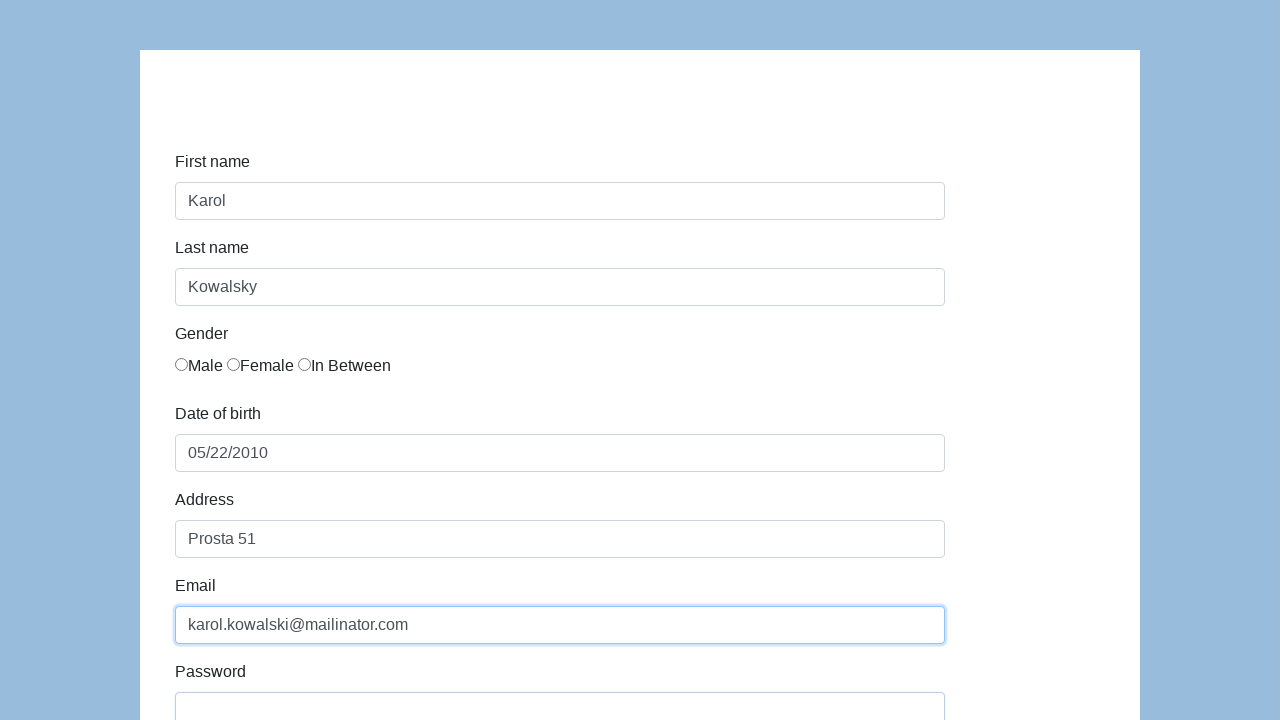

Filled password field with 'Pass123' on #password
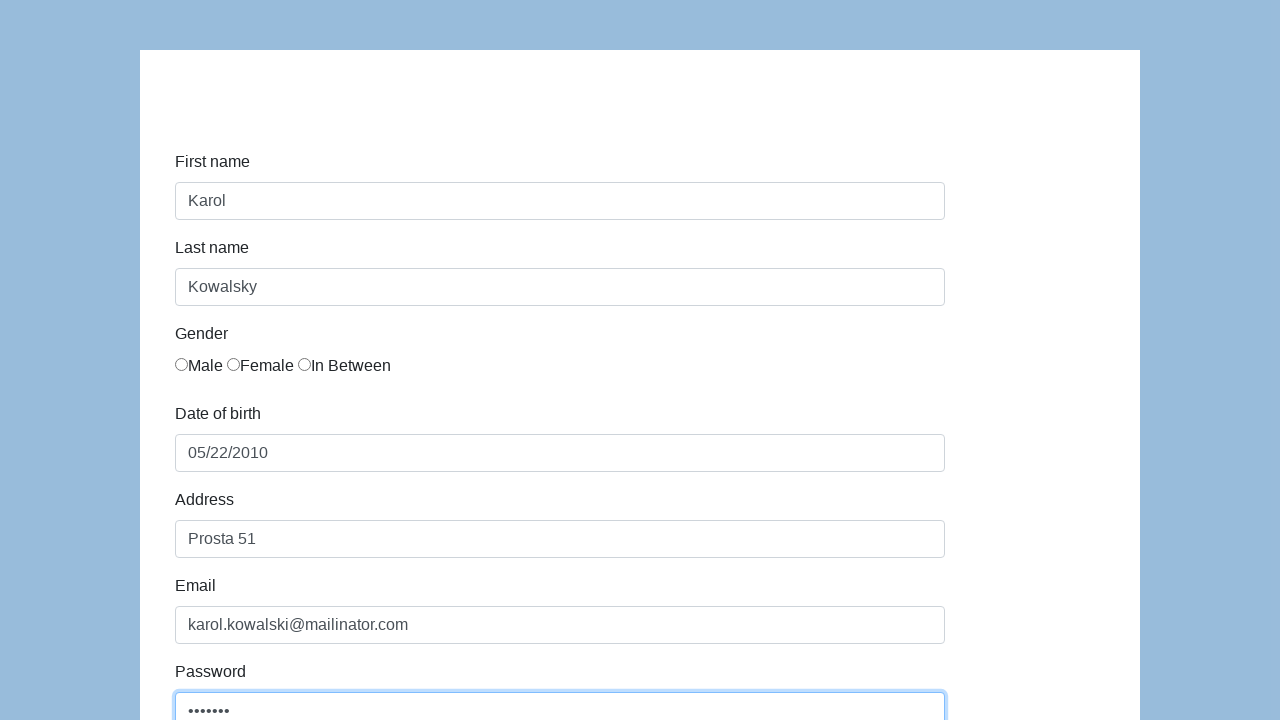

Cleared company field on #company
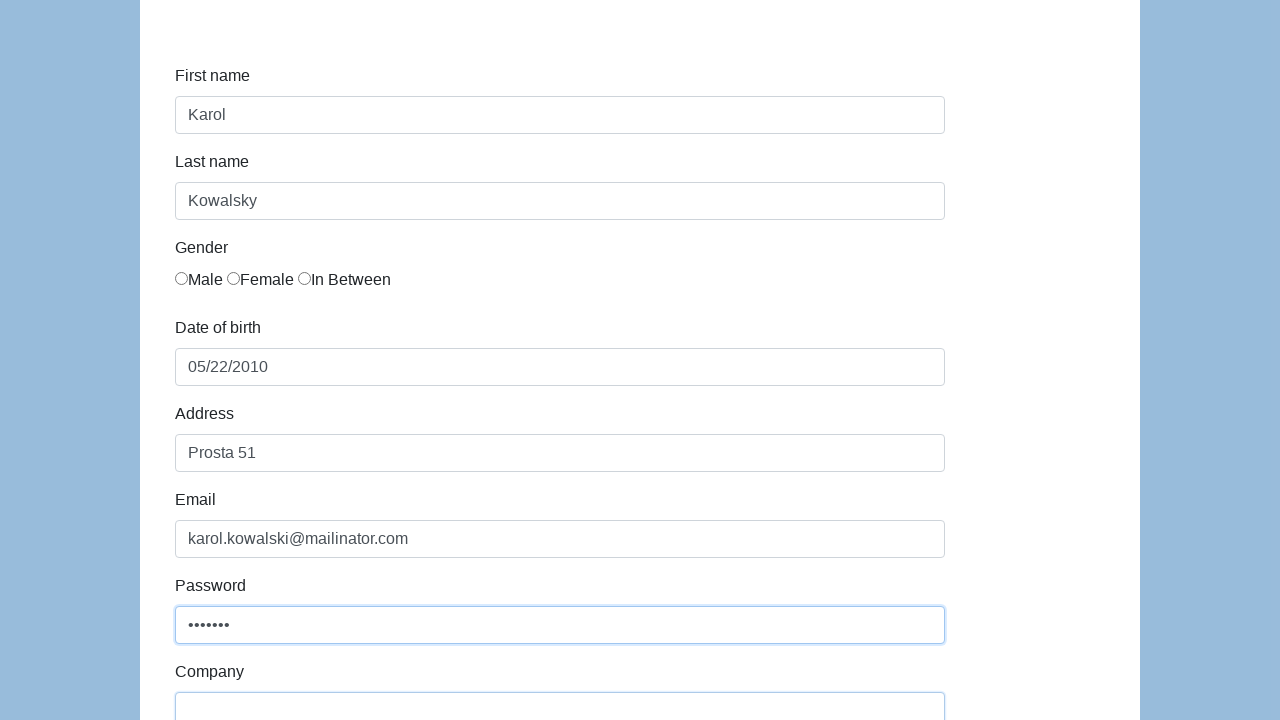

Filled company field with 'Coders Lab' on #company
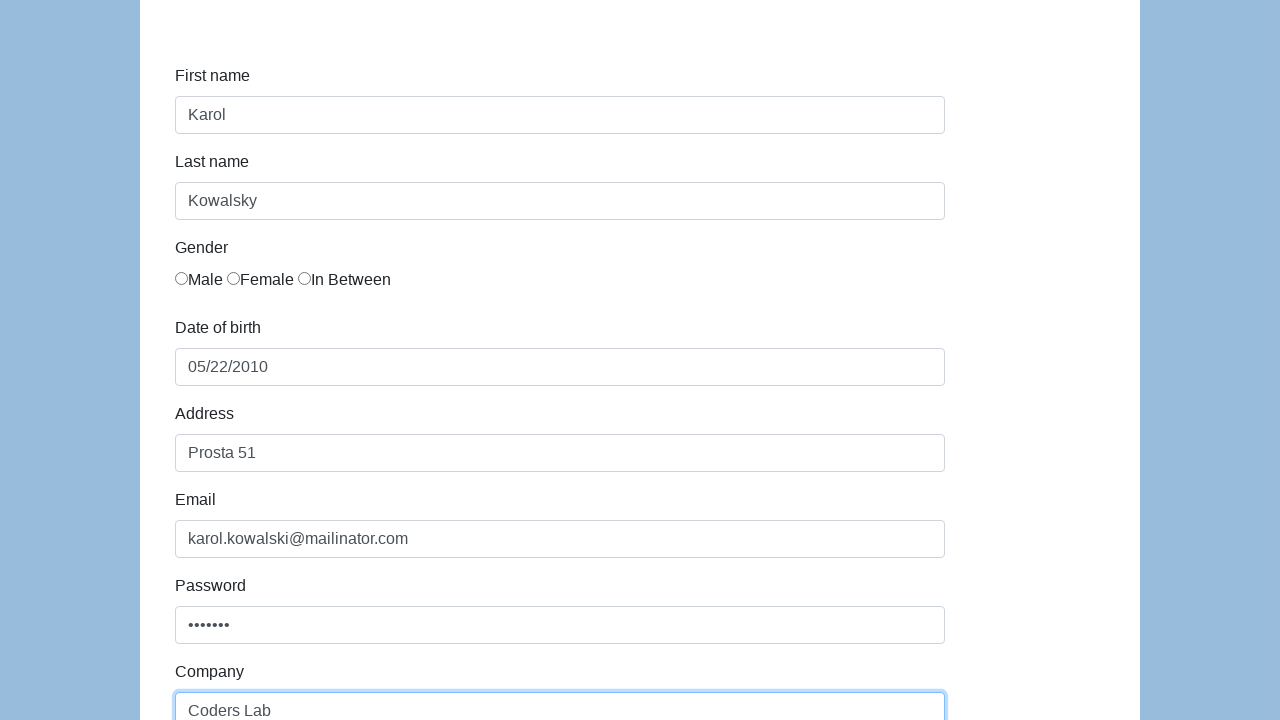

Cleared comment field on #comment
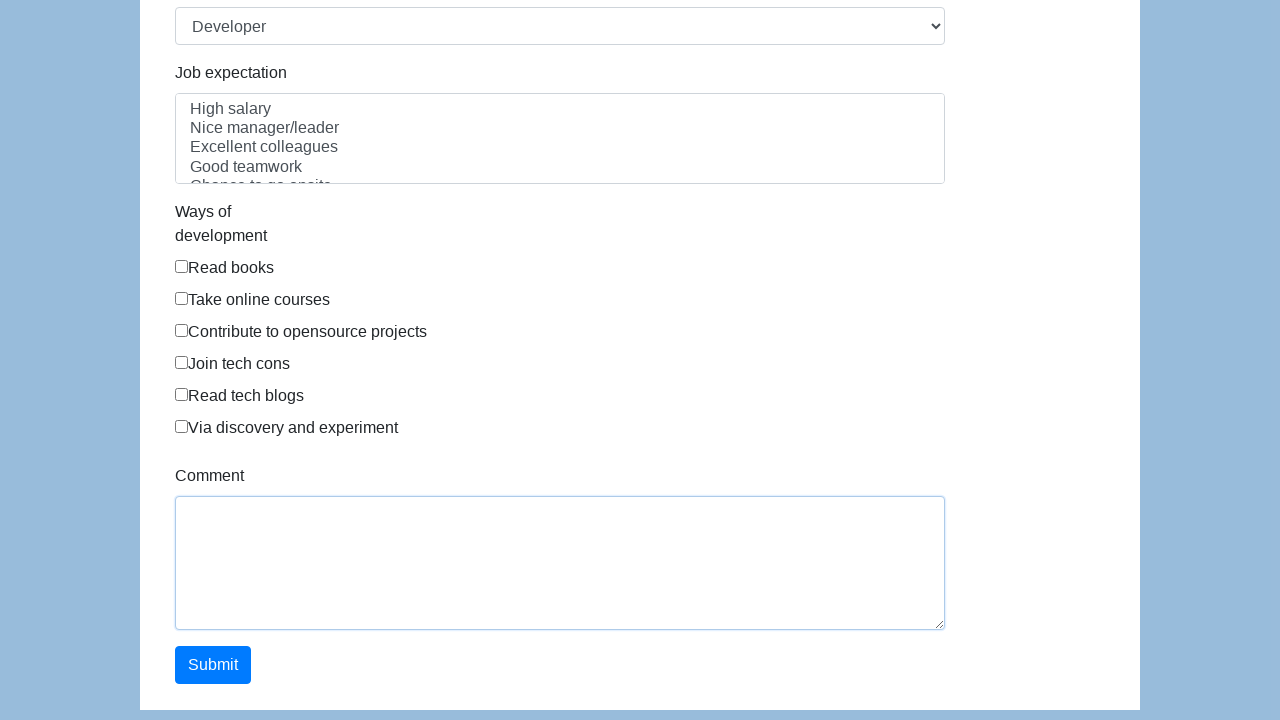

Filled comment field with 'My test automation comment' on #comment
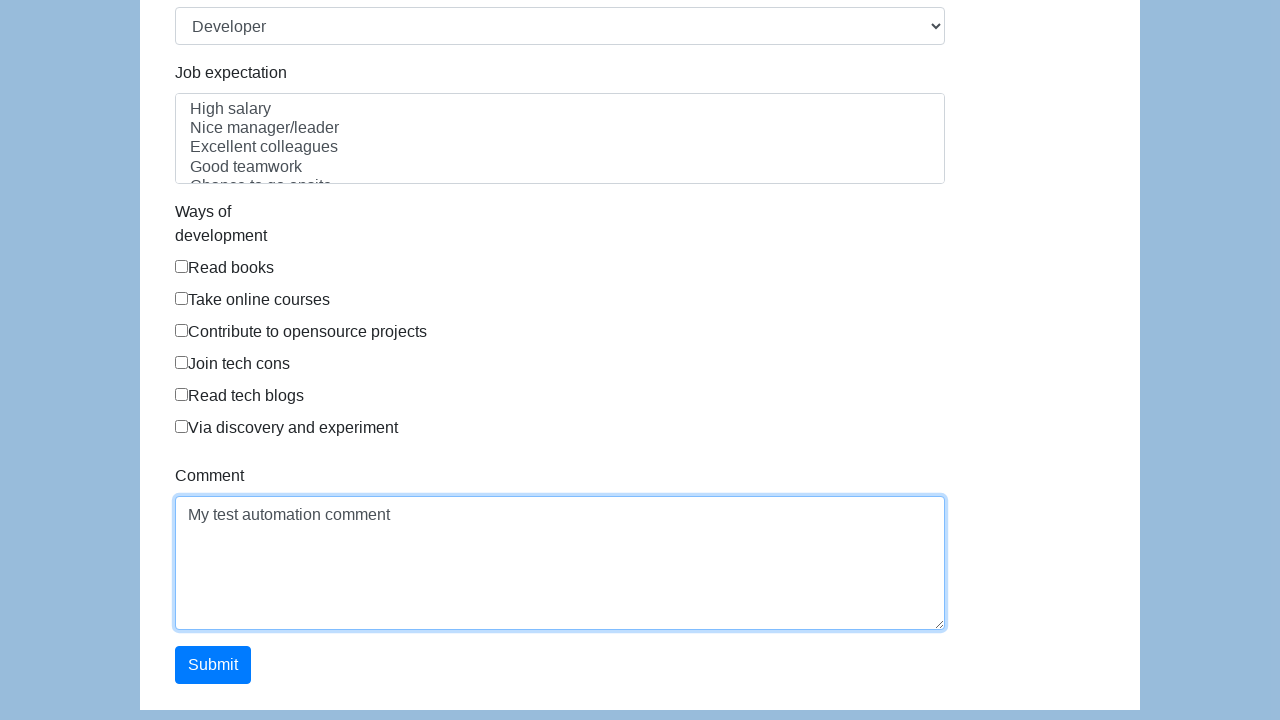

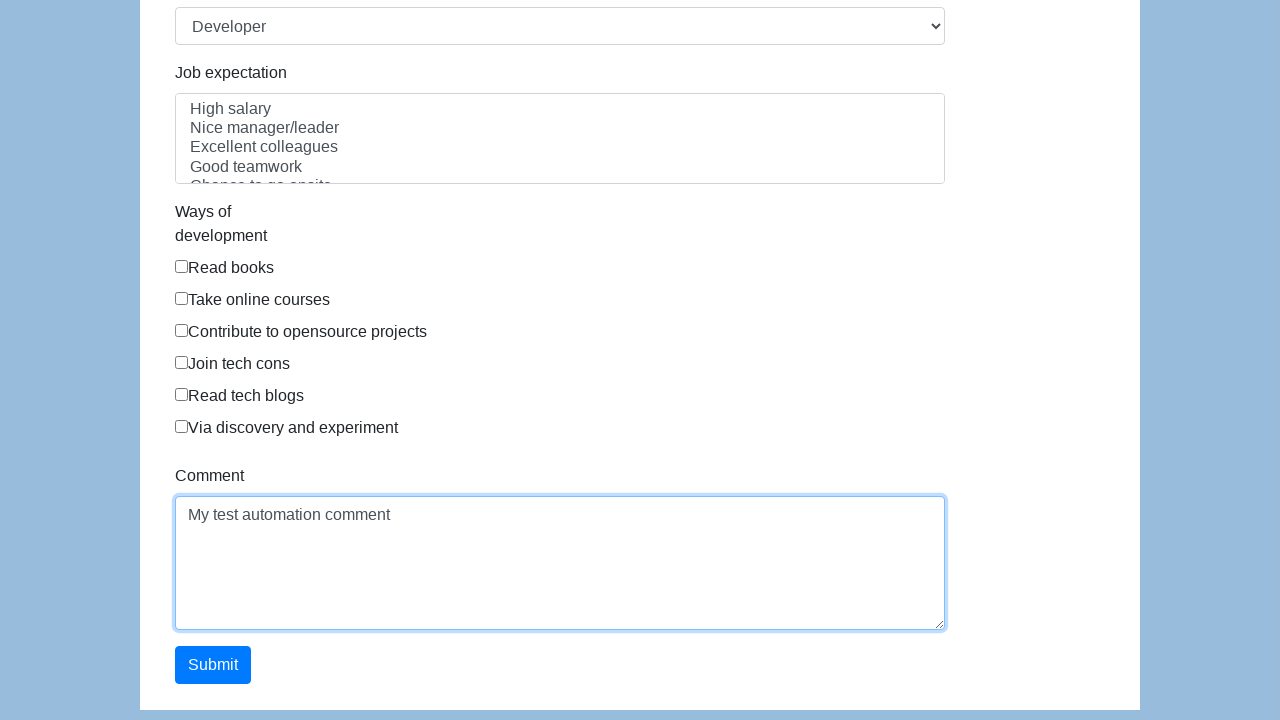